Tests that todo data persists after page reload

Starting URL: https://demo.playwright.dev/todomvc

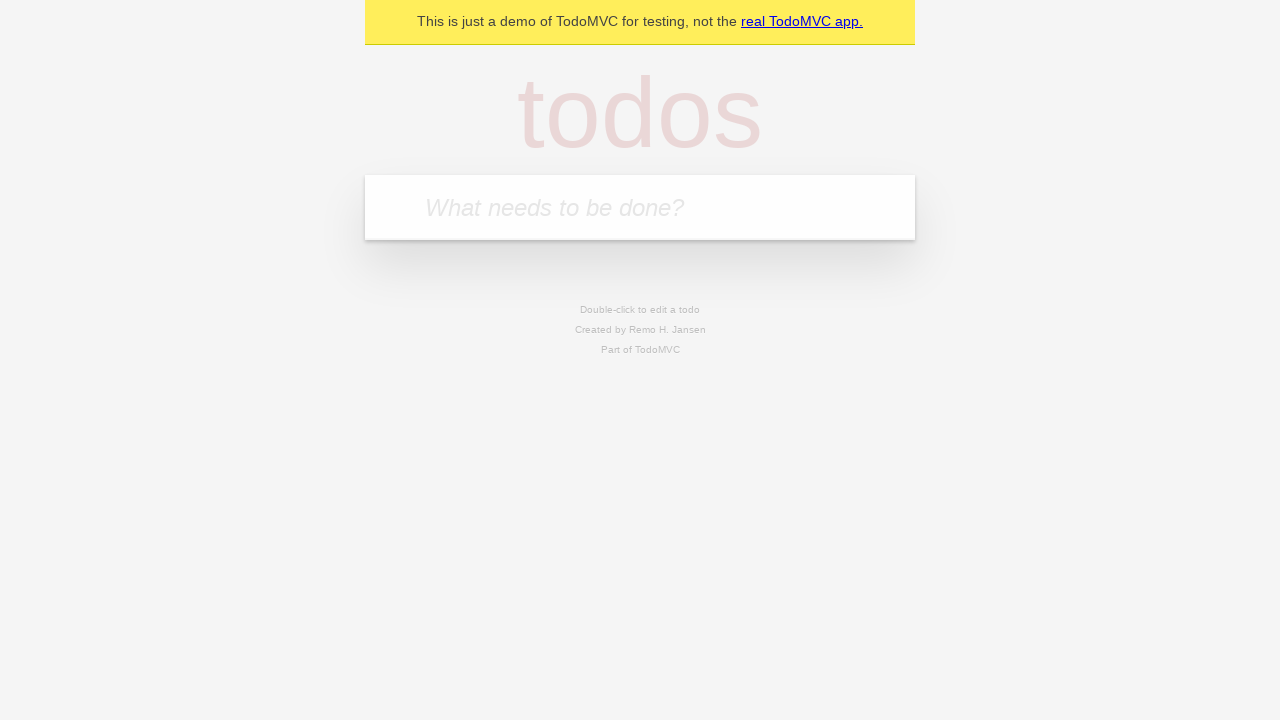

Filled todo input with 'buy some cheese' on internal:attr=[placeholder="What needs to be done?"i]
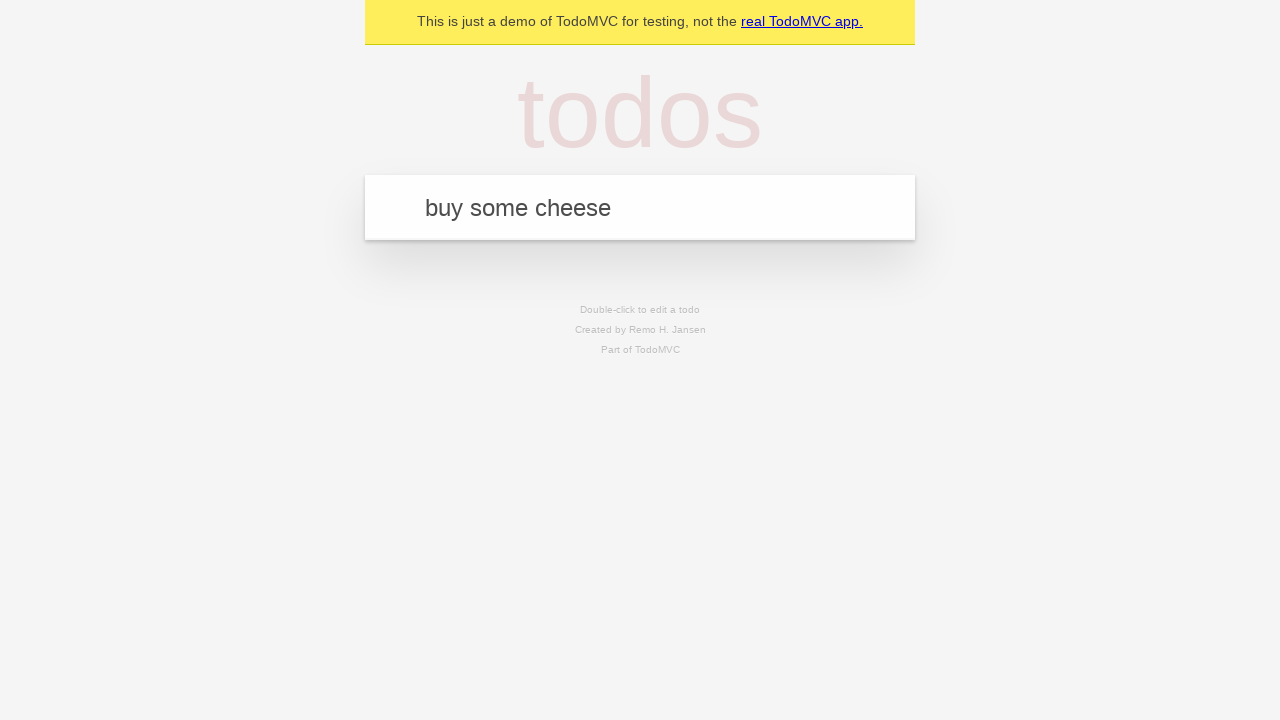

Pressed Enter to add todo 'buy some cheese' on internal:attr=[placeholder="What needs to be done?"i]
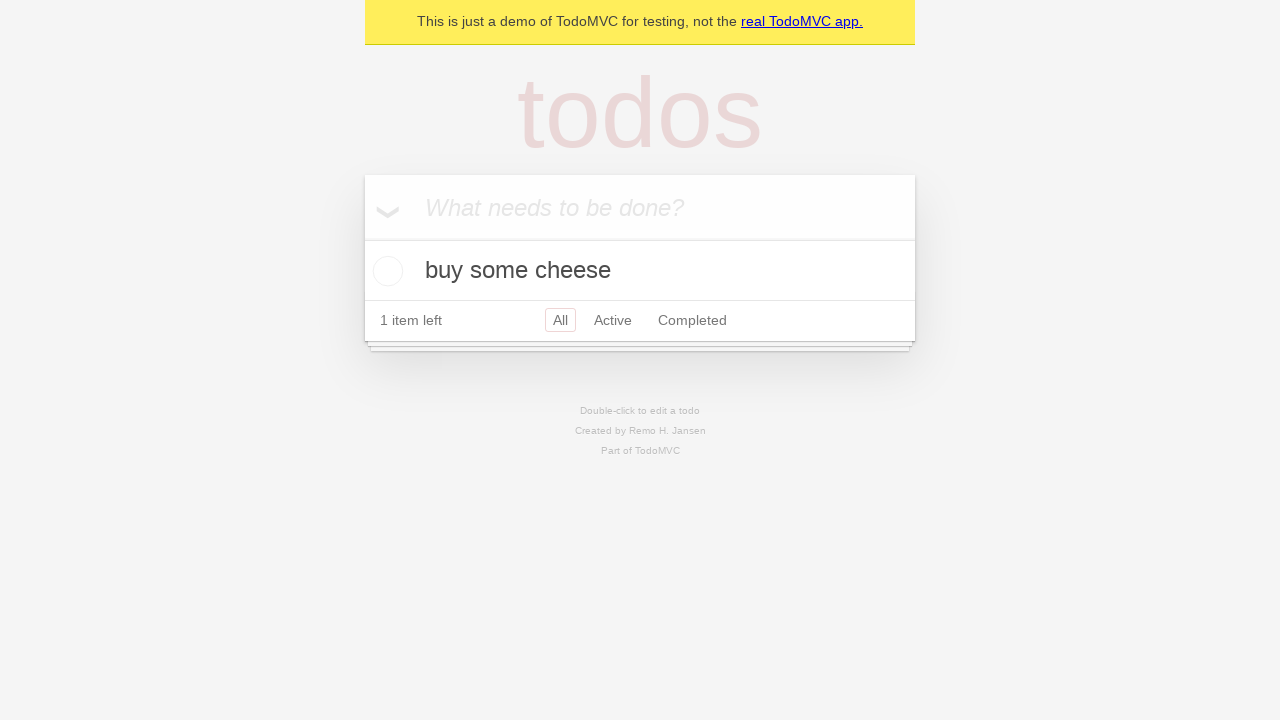

Filled todo input with 'feed the cat' on internal:attr=[placeholder="What needs to be done?"i]
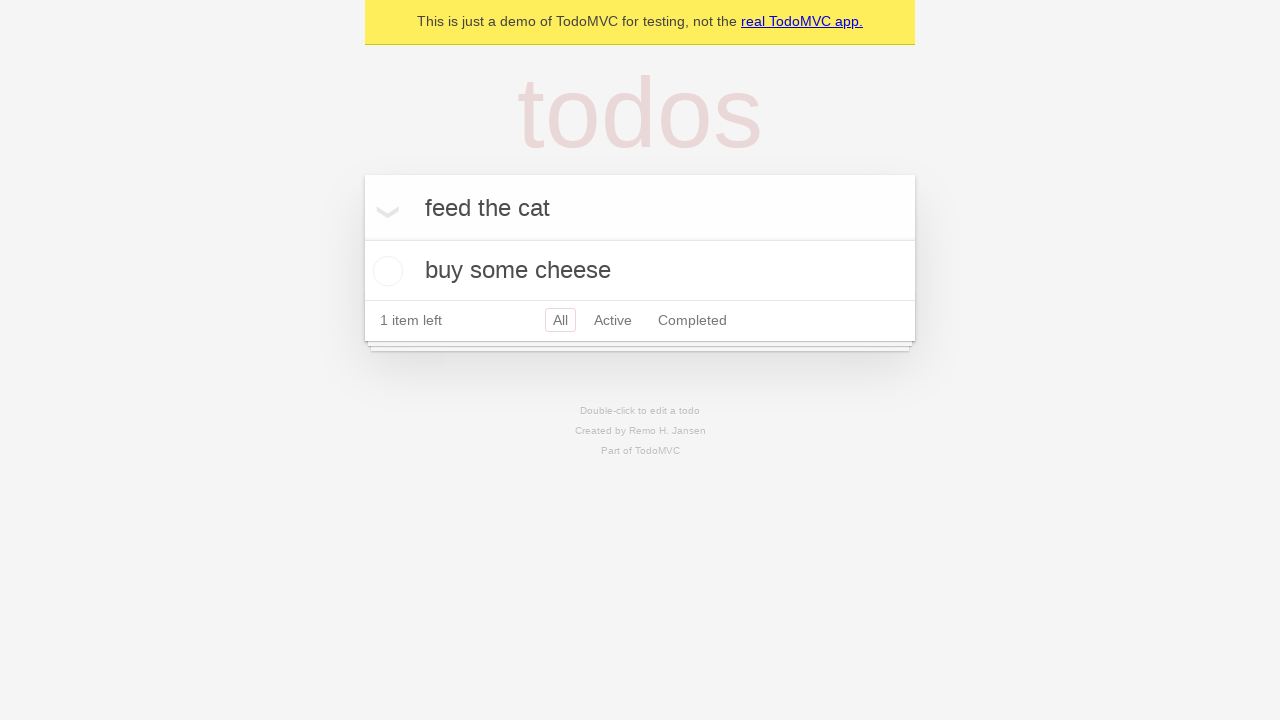

Pressed Enter to add todo 'feed the cat' on internal:attr=[placeholder="What needs to be done?"i]
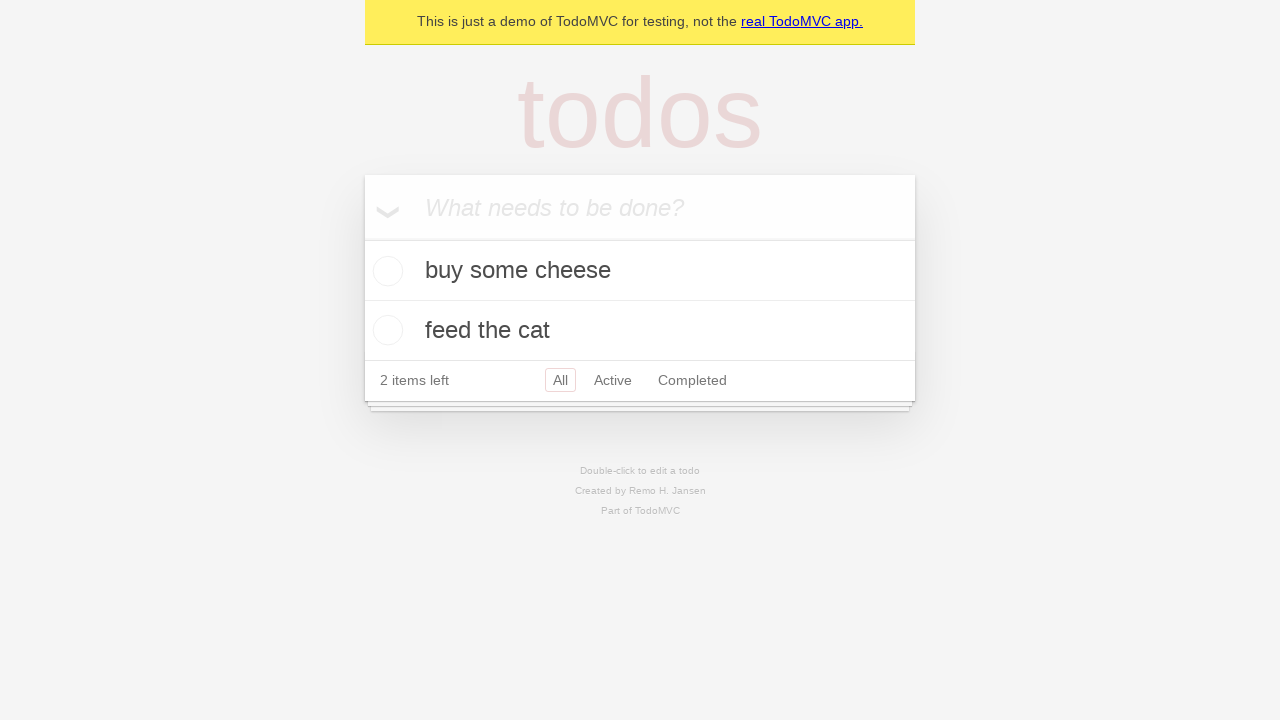

Located first todo item checkbox
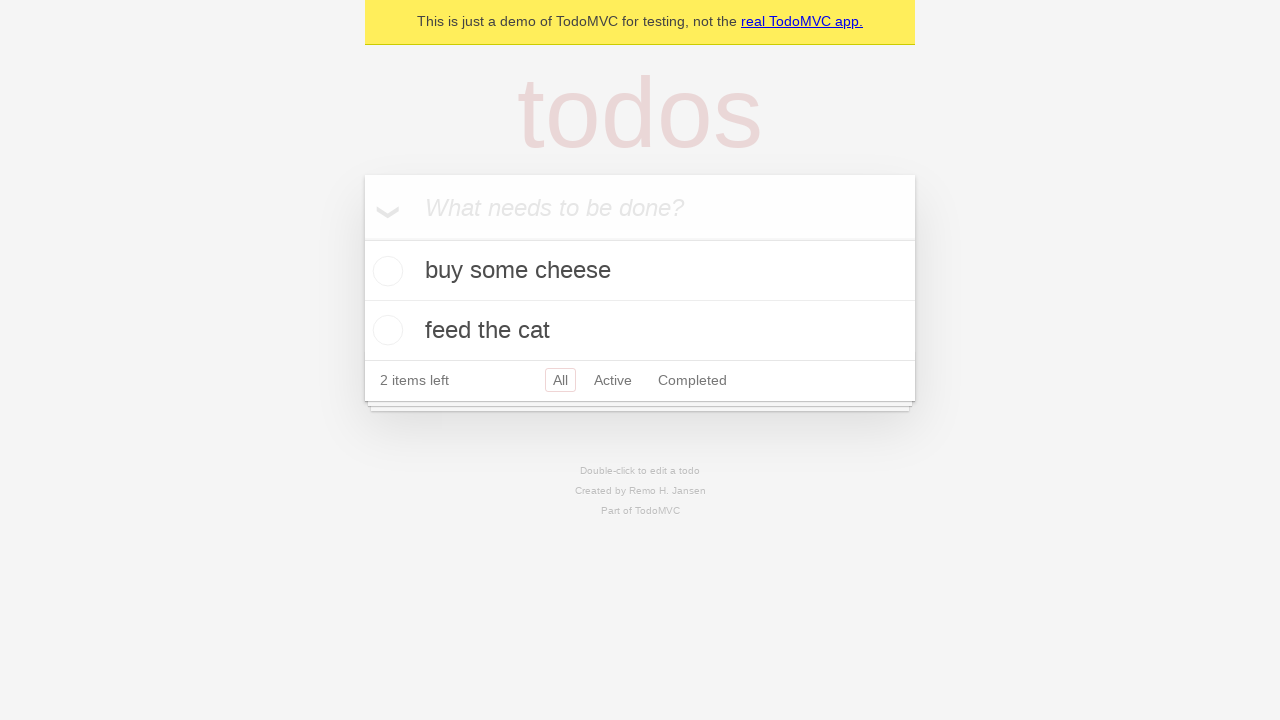

Checked first todo item at (385, 271) on internal:testid=[data-testid="todo-item"s] >> nth=0 >> internal:role=checkbox
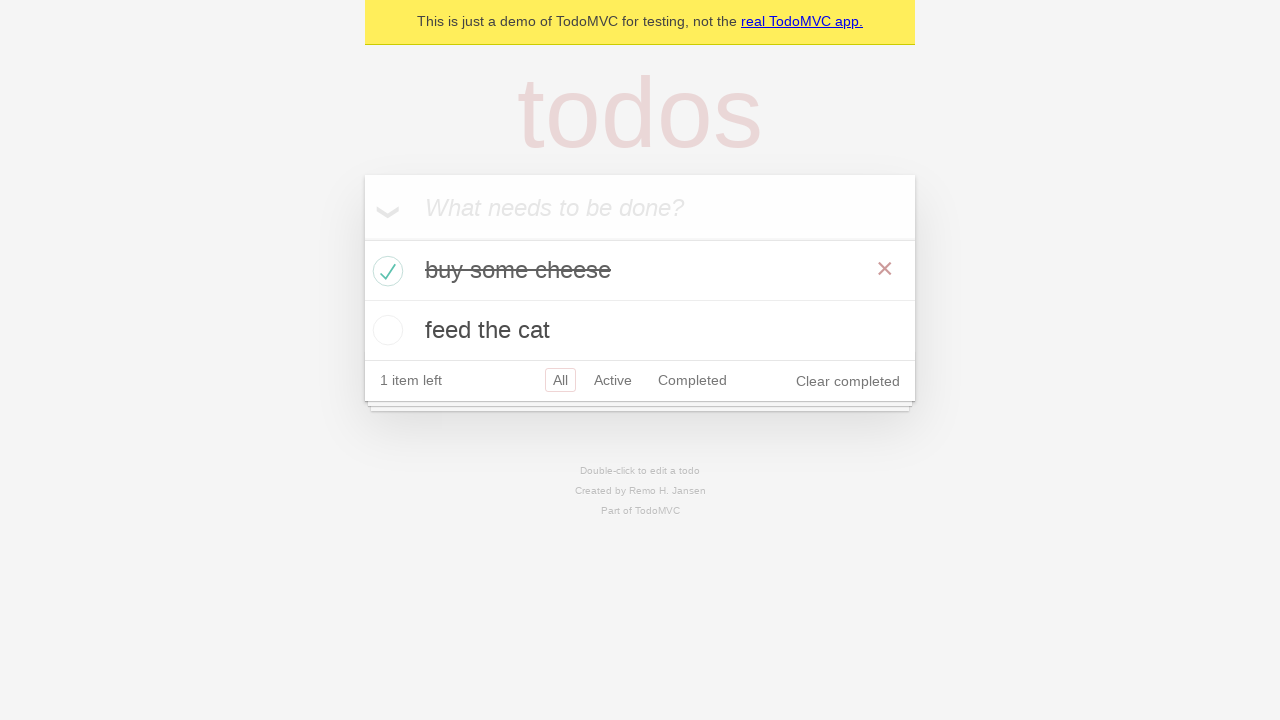

Reloaded the page to test data persistence
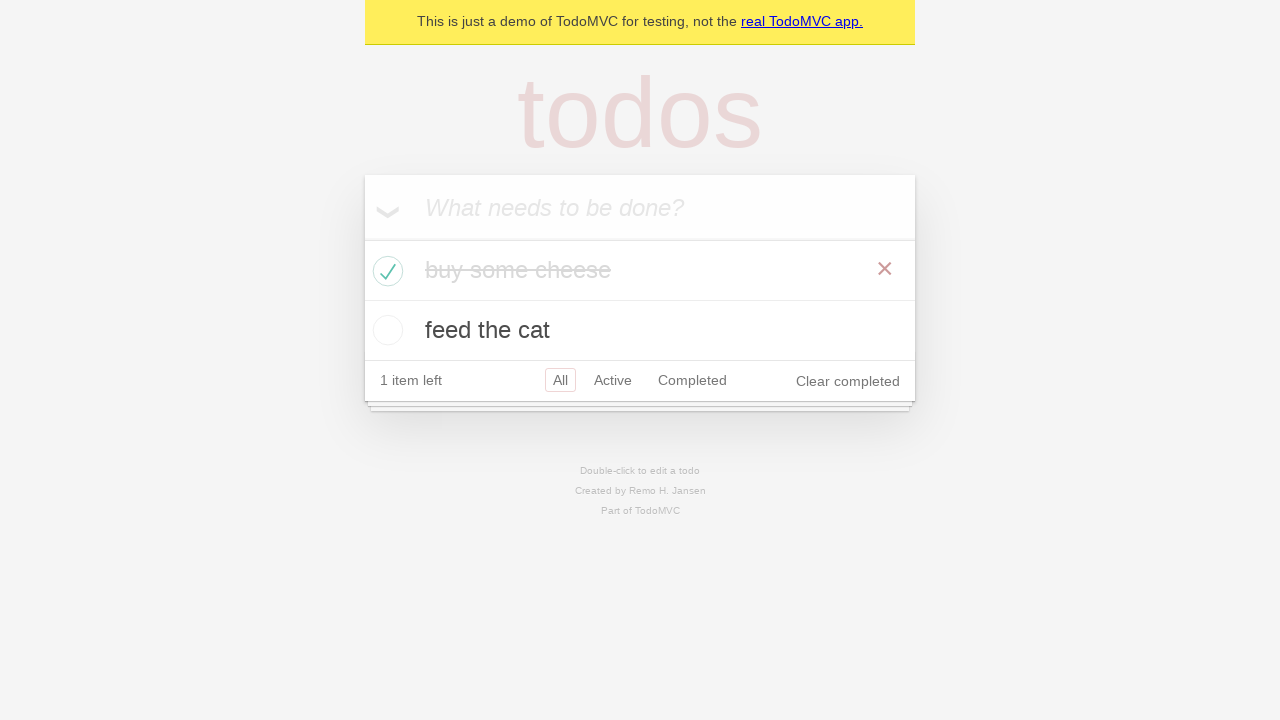

Verified todos persisted after page reload
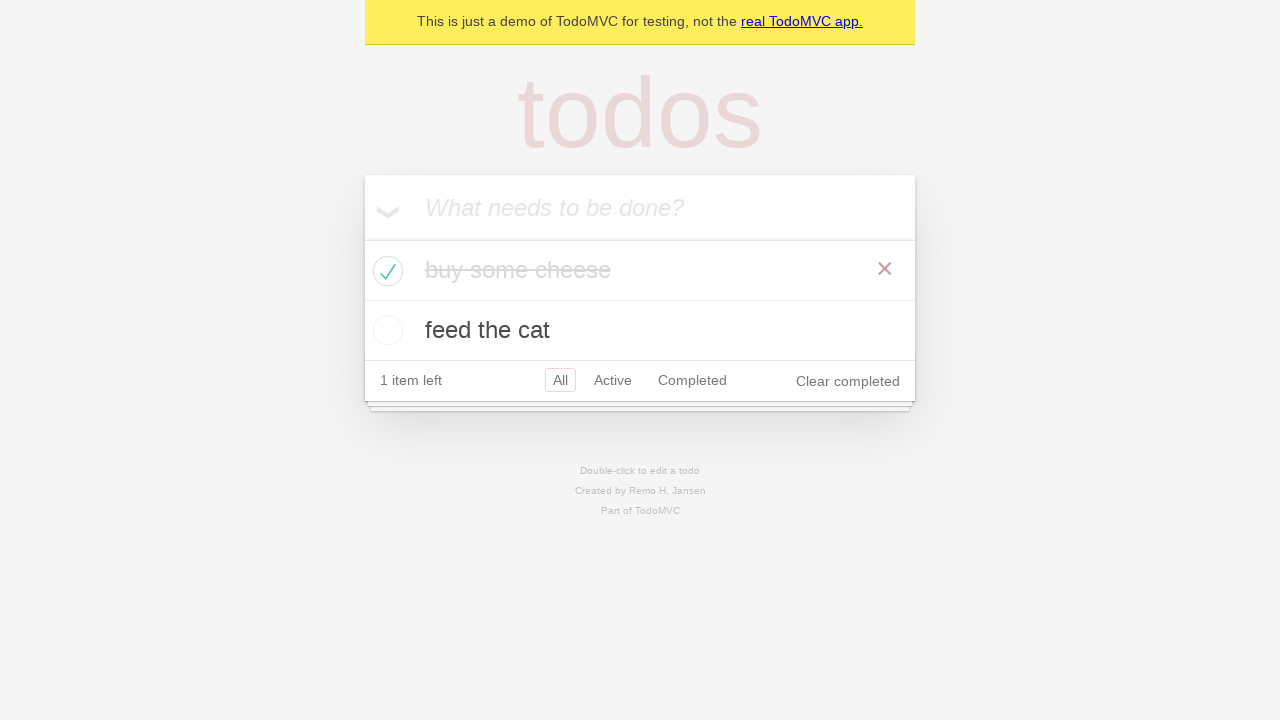

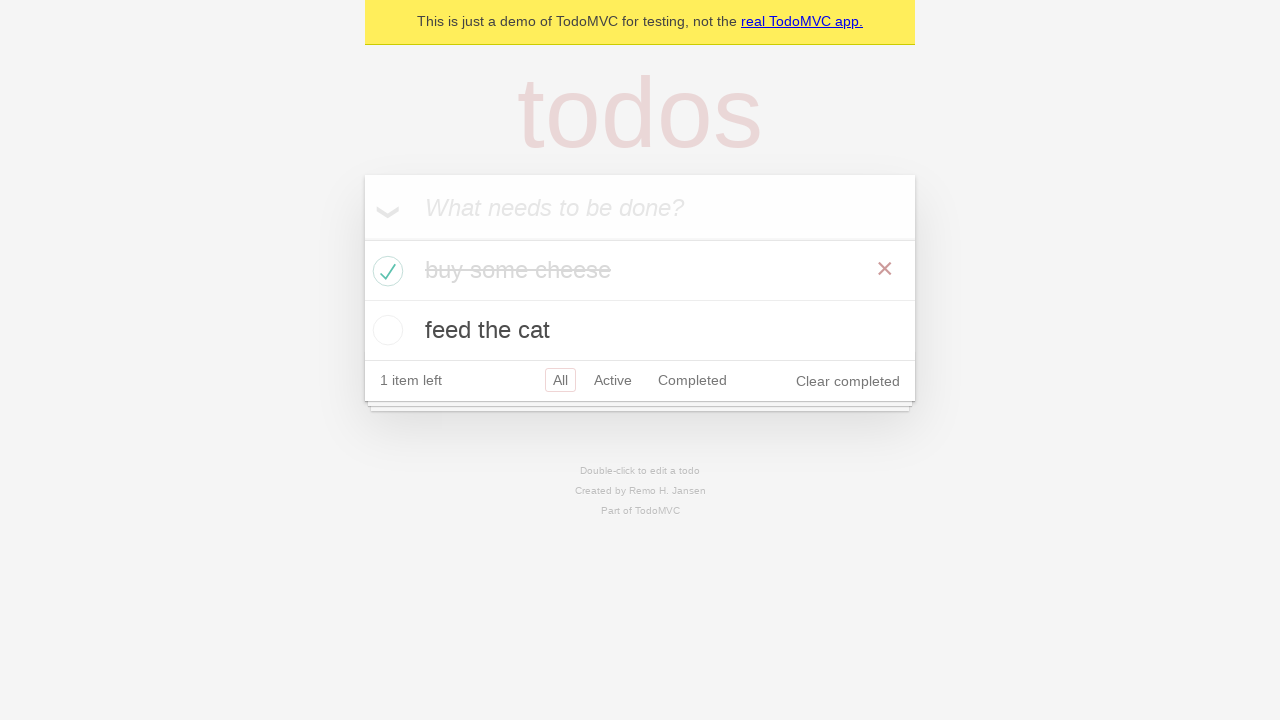